Tests JavaScript confirmation popup by clicking "Try it" button and dismissing the confirmation dialog, then verifying the result text

Starting URL: https://www.w3schools.com/js/tryit.asp?filename=tryjs_confirm

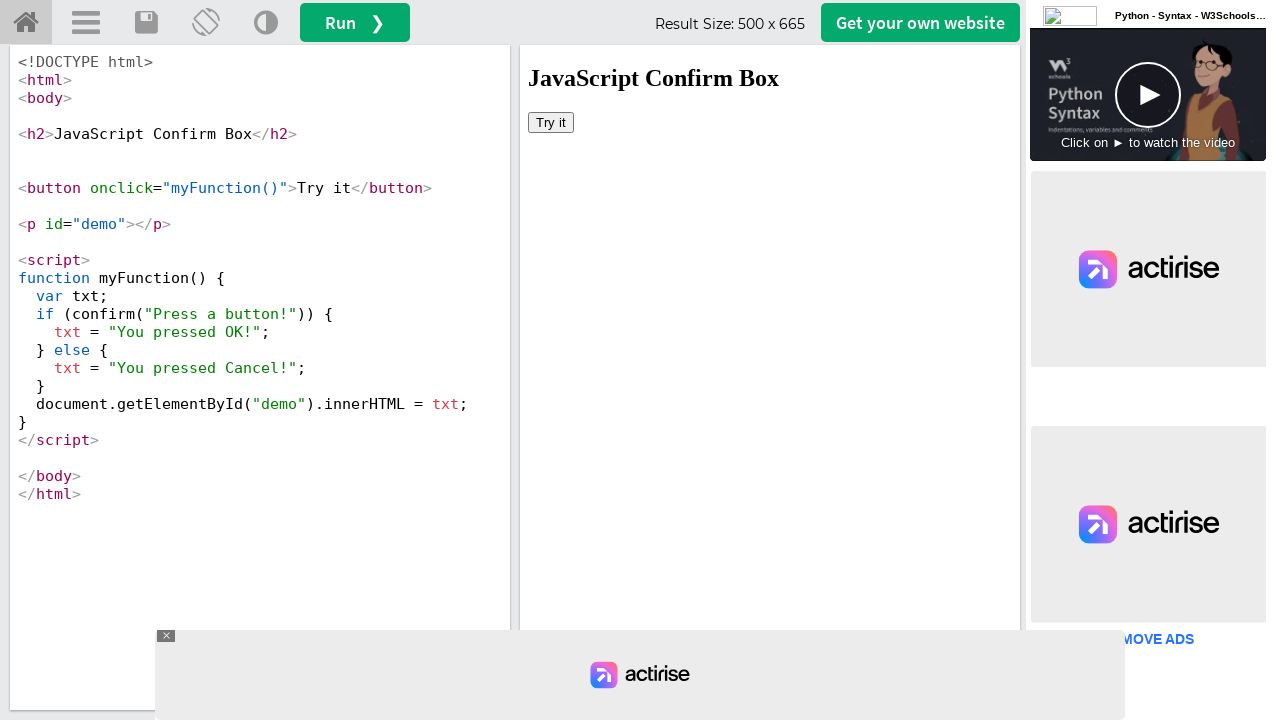

Set up dialog handler to dismiss confirmation popups
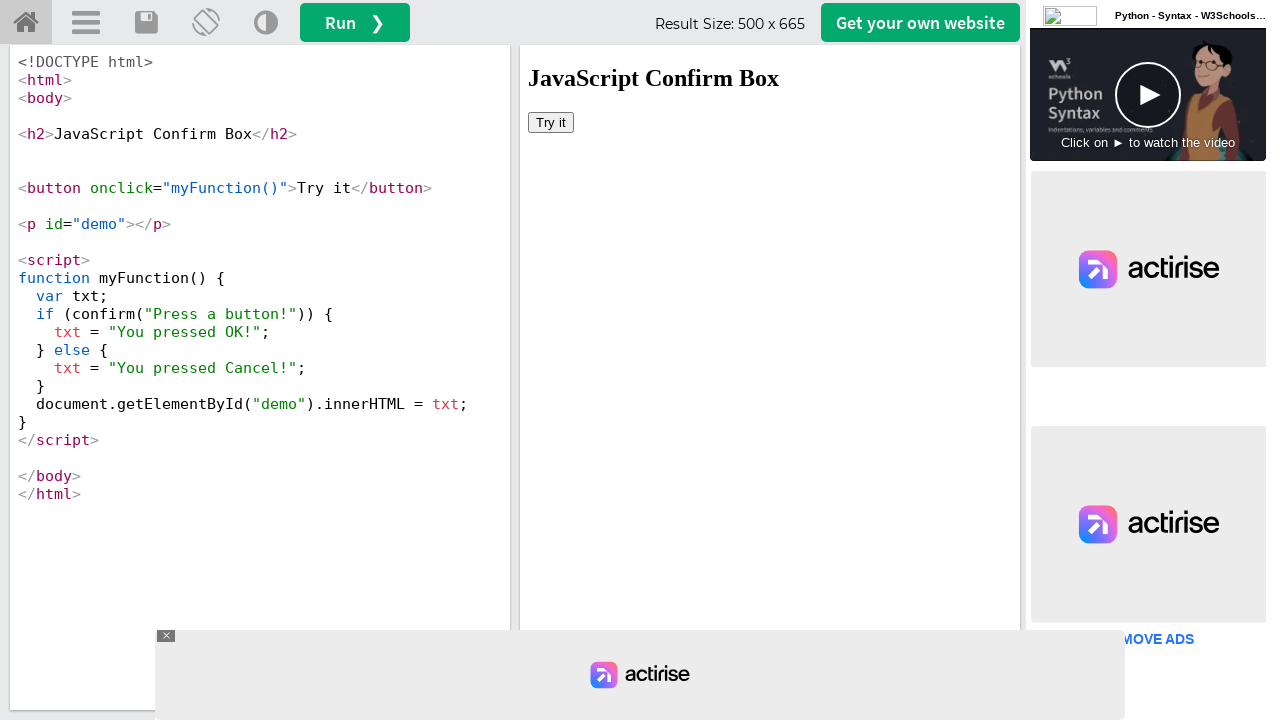

Located the iframe containing the test result
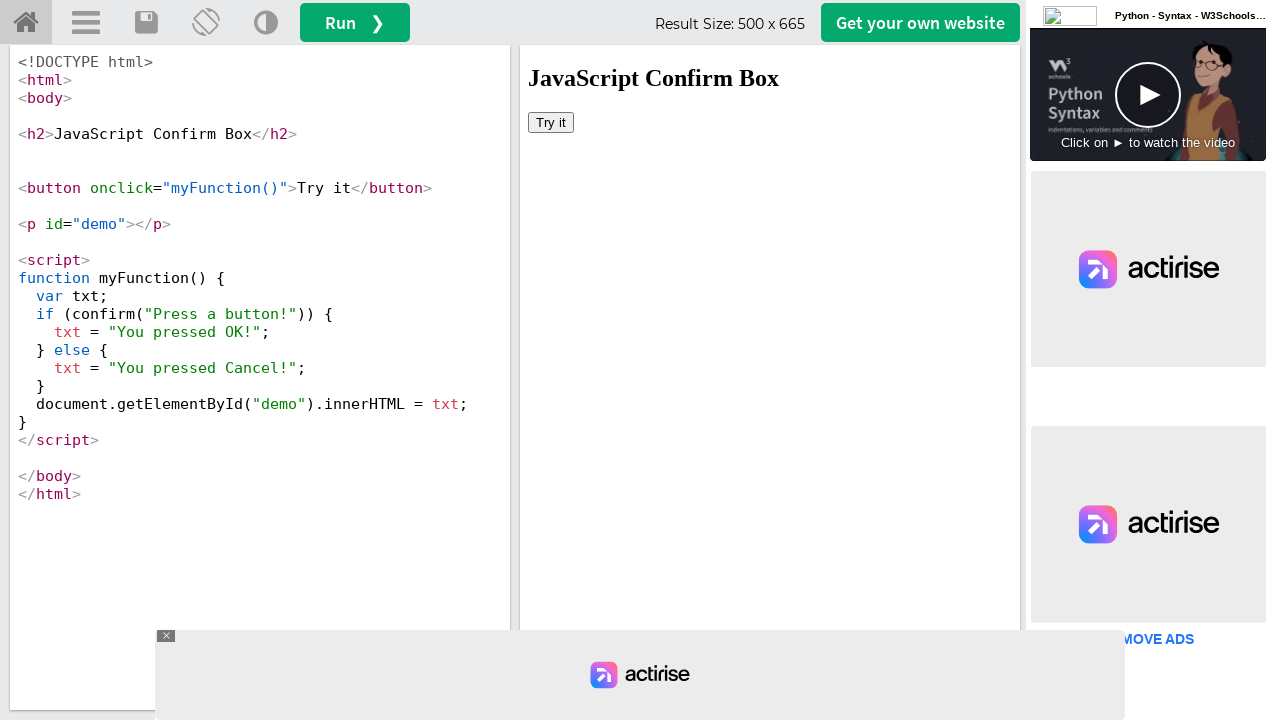

Clicked 'Try it' button to trigger JavaScript confirmation popup at (551, 122) on #iframeResult >> internal:control=enter-frame >> xpath=//button[text()='Try it']
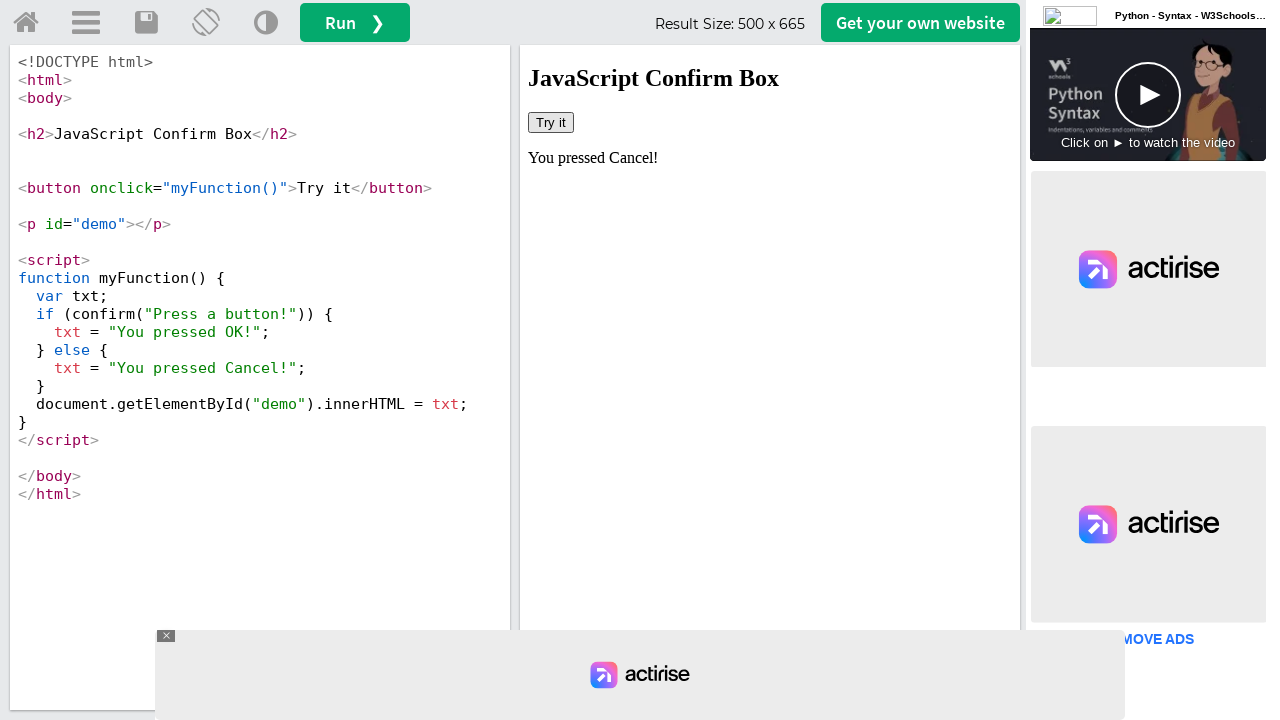

Waited for confirmation dialog to be dismissed and result to update
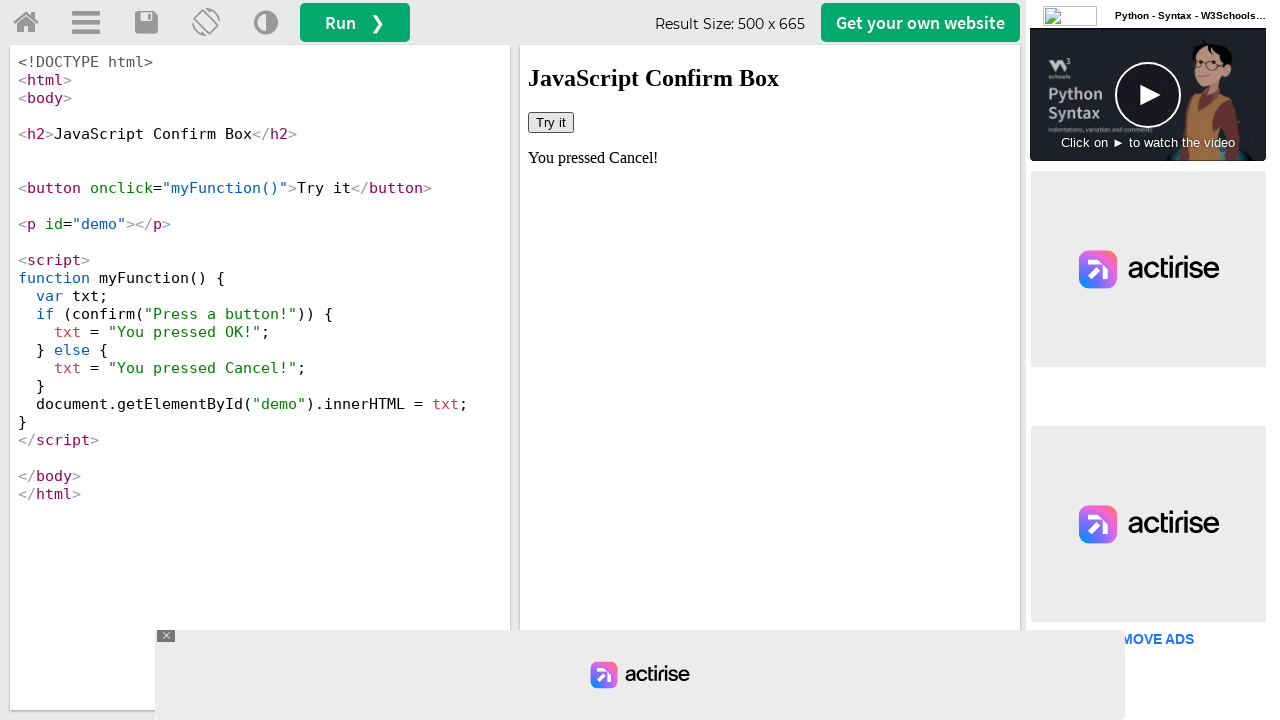

Retrieved result text: 'You pressed Cancel!'
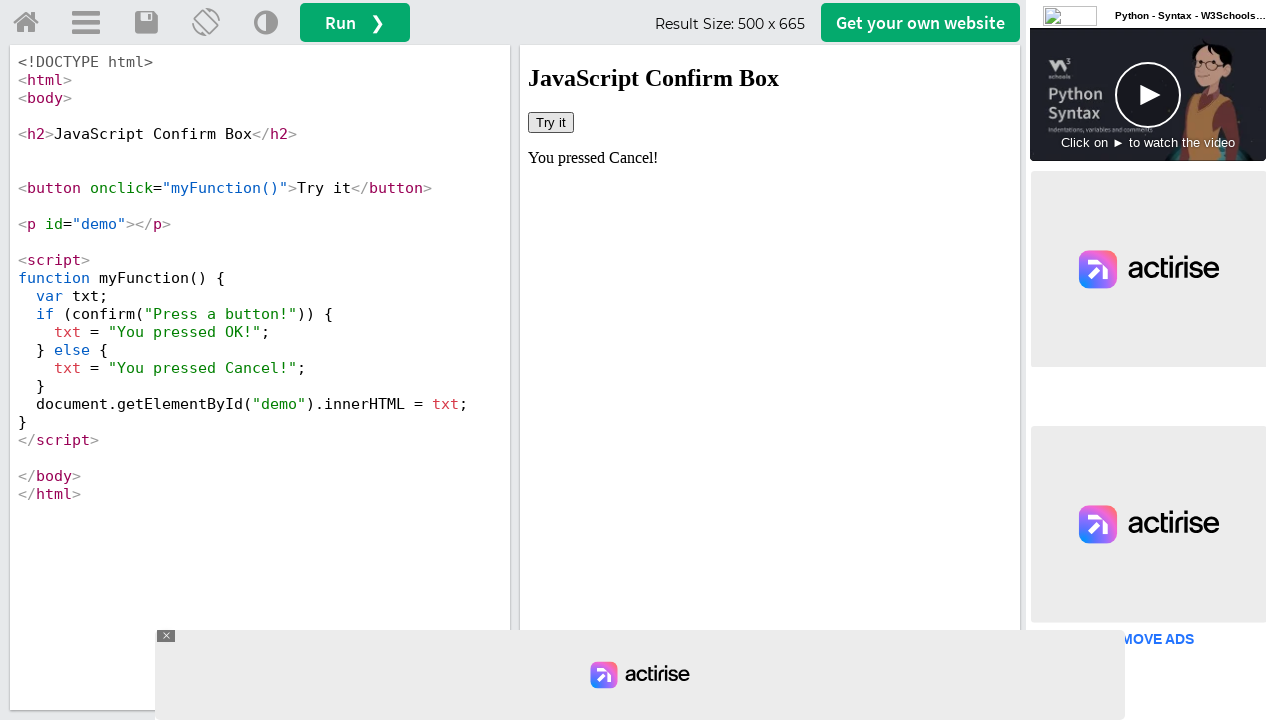

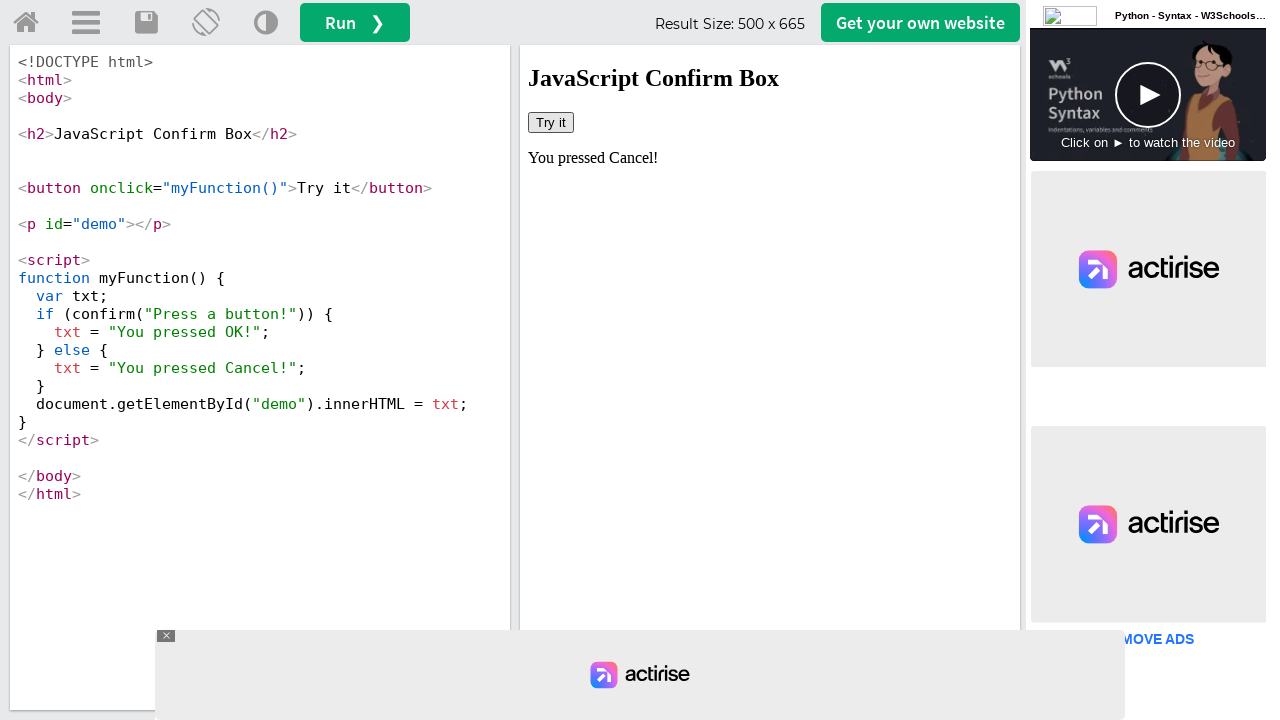